Tests clicking a button with dynamic ID by locating it using CSS selector for its class attributes

Starting URL: http://uitestingplayground.com/dynamicid

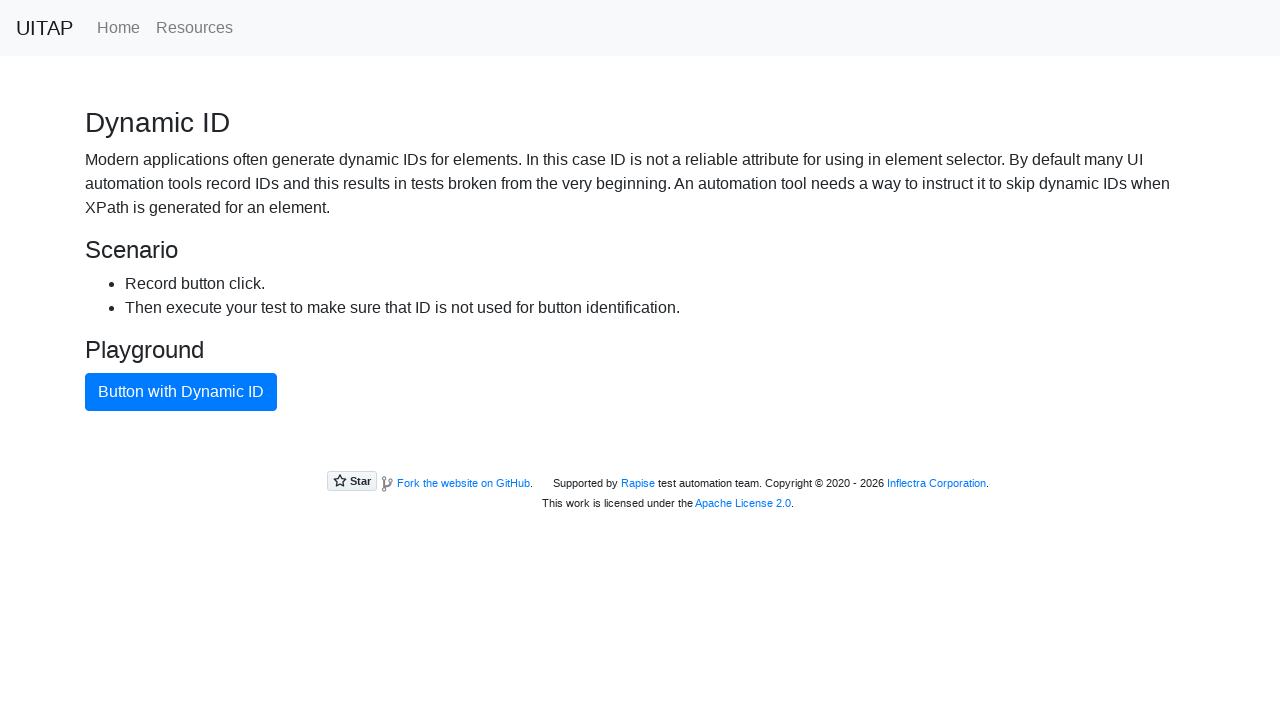

Clicked the blue button with dynamic ID using CSS selector for btn and btn-primary classes at (181, 392) on button.btn.btn-primary
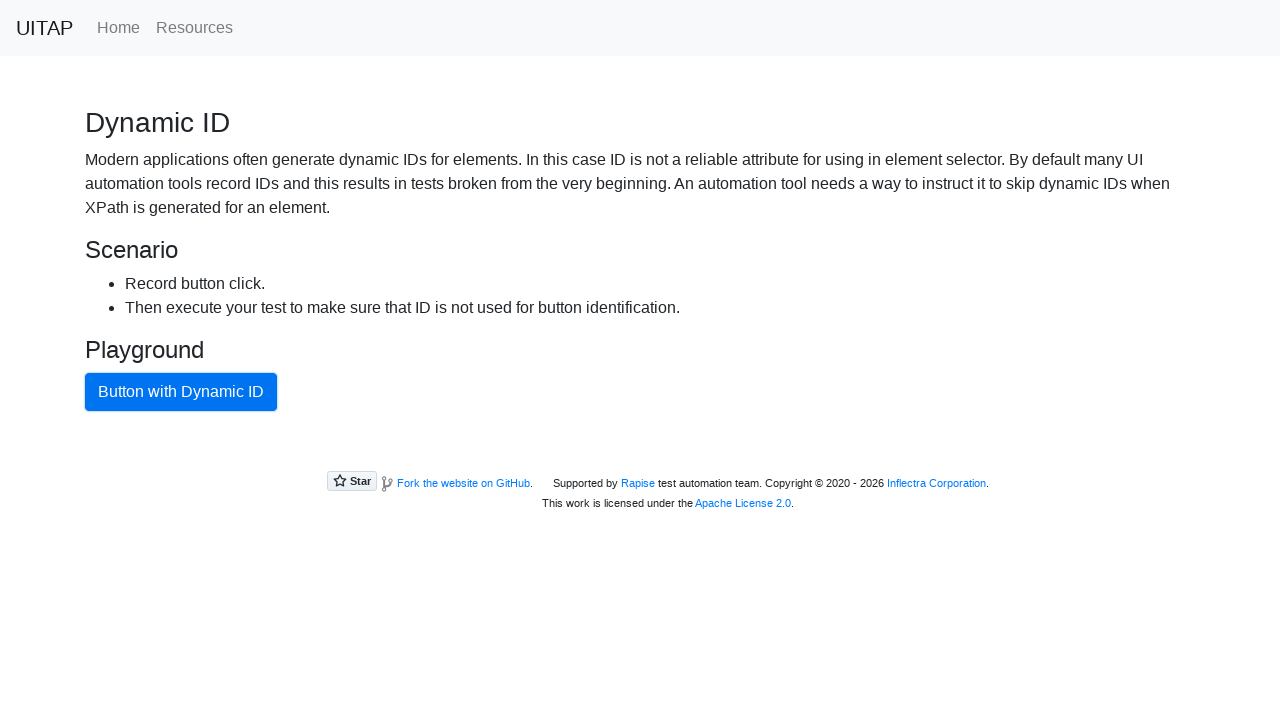

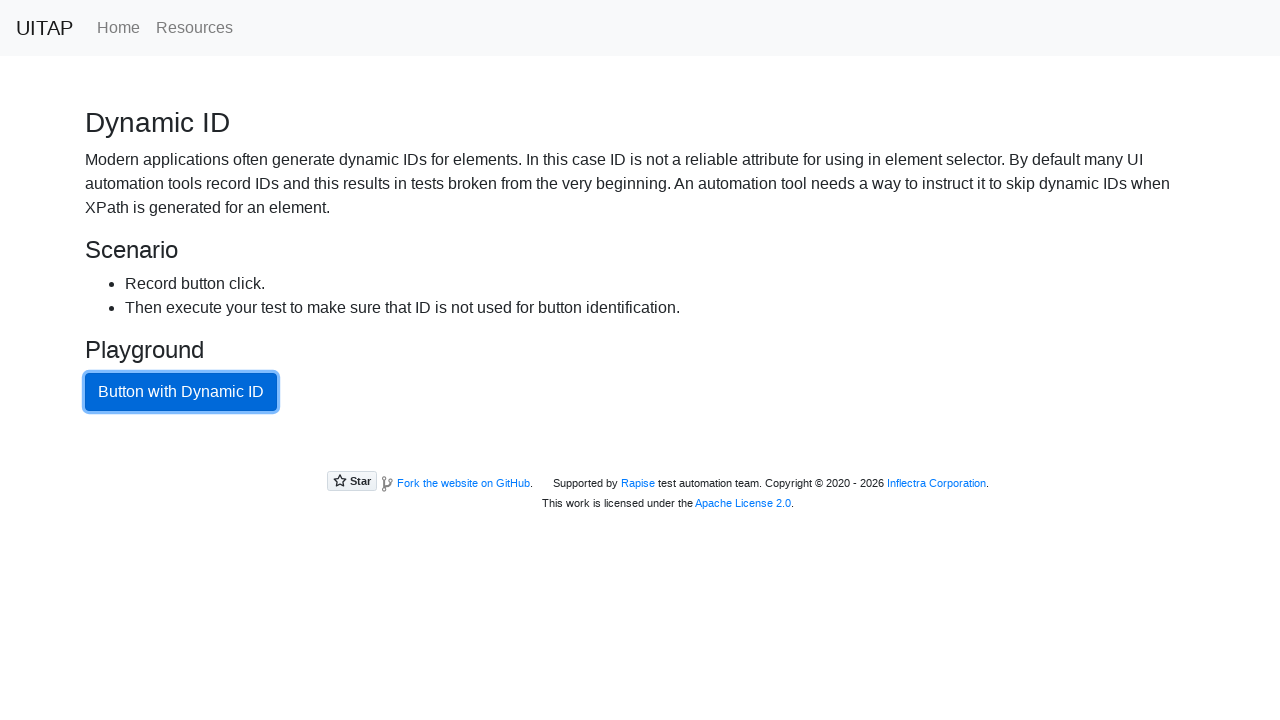